Tests advanced XPath functionality by filling multiple input fields using different XPath strategies including following-sibling, preceding-sibling, and parent-child relationships

Starting URL: https://syntaxprojects.com/advanceXpath.php

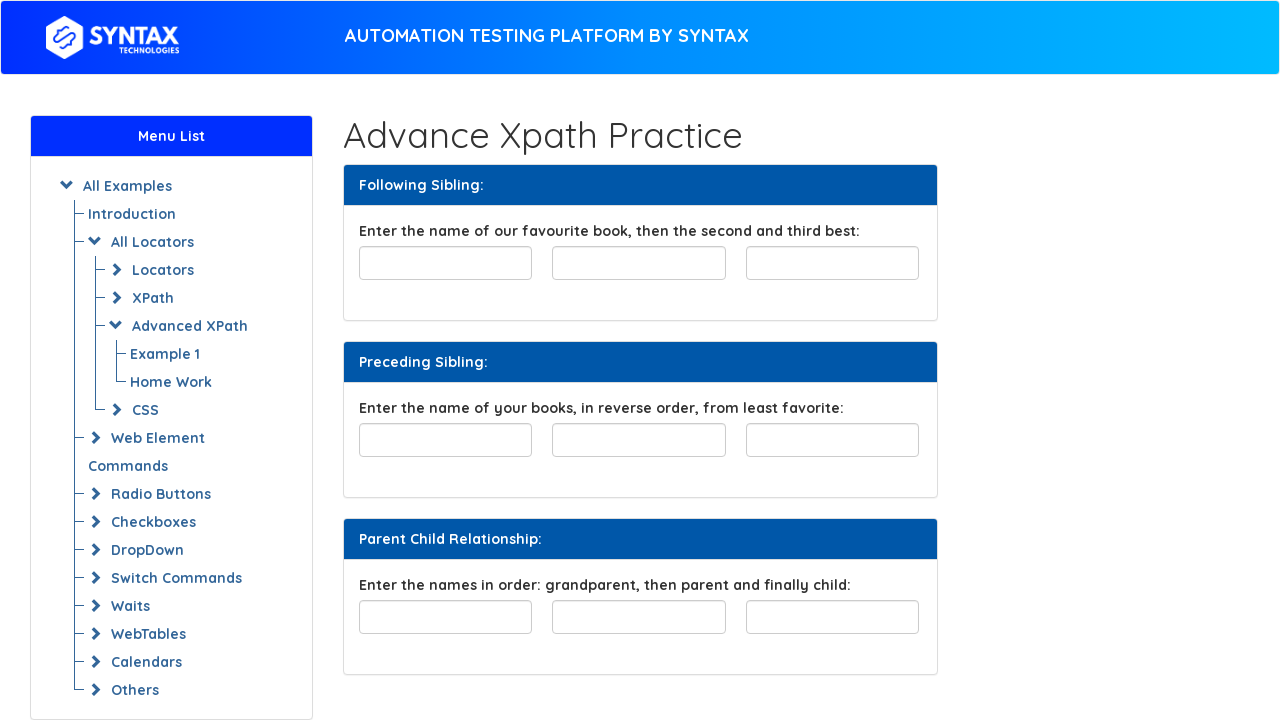

Filled favorite book field with 'Harry Potter' on input#favourite-book
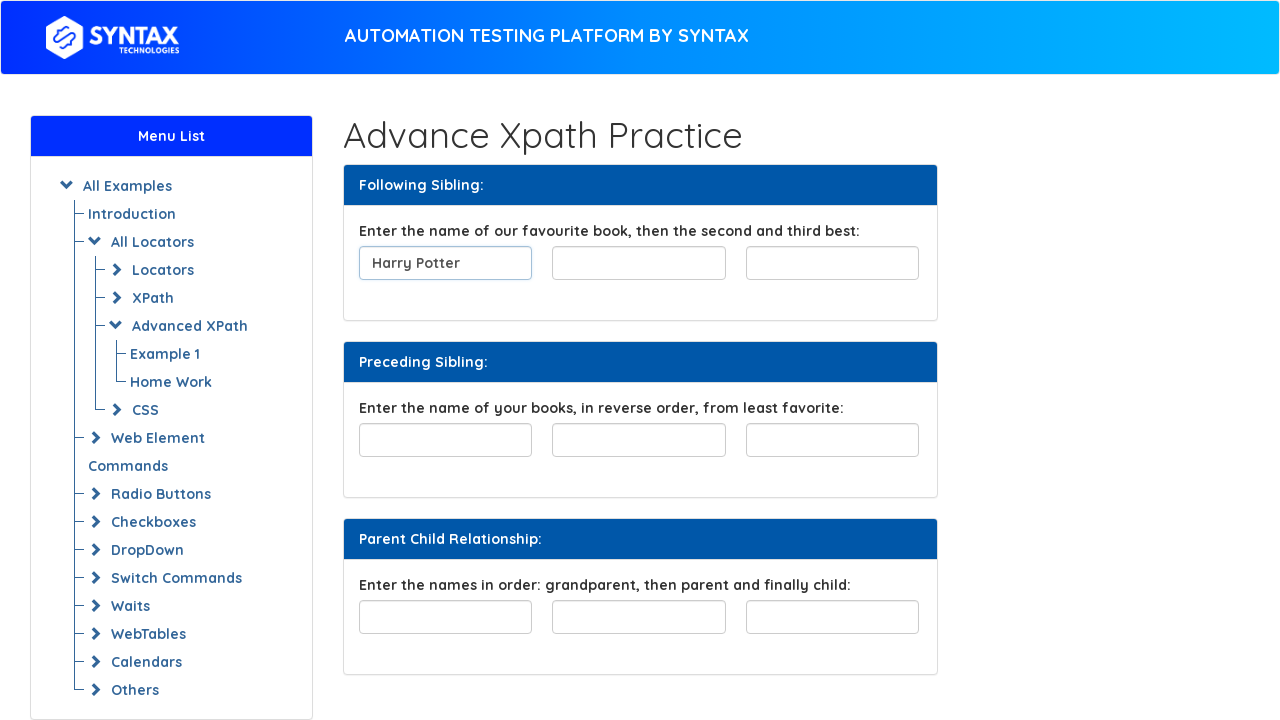

Filled second favorite book field with 'Peter Pan' using following-sibling XPath on xpath=//input[@id='favourite-book']/following-sibling::input[1]
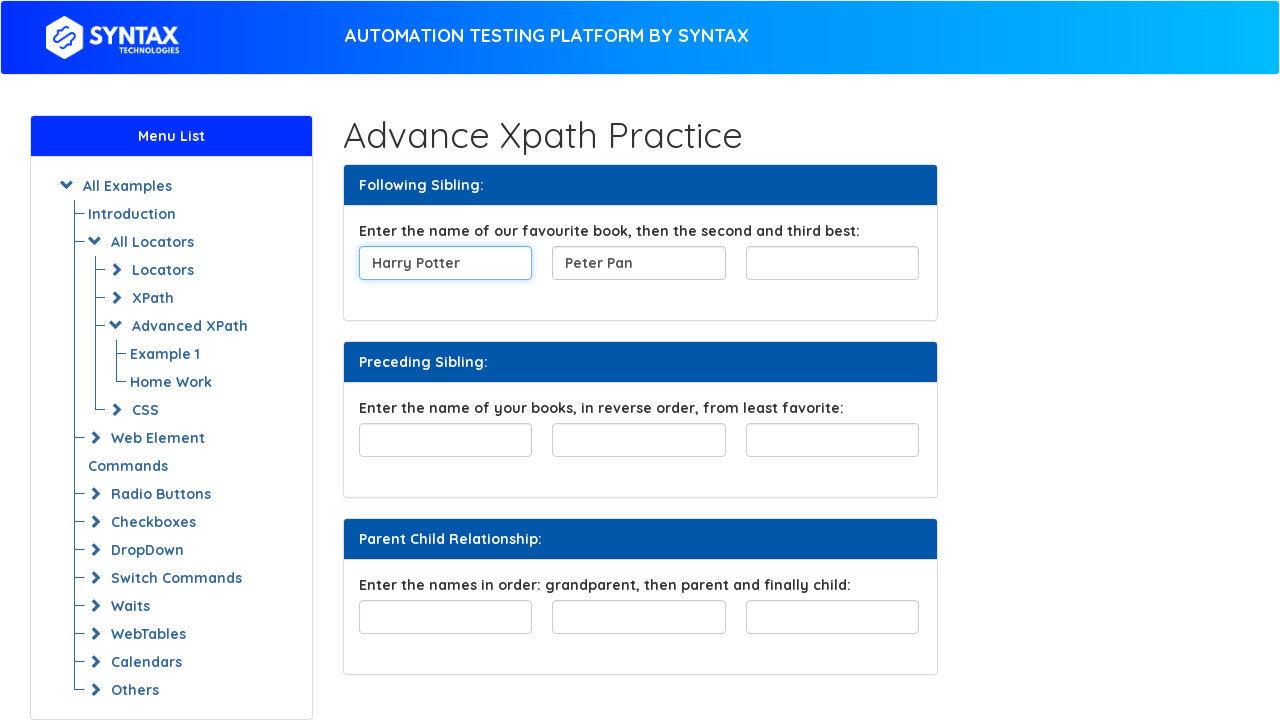

Filled third favorite book field with 'Cinderella' using following-sibling XPath on xpath=//input[@id='favourite-book']/following-sibling::input[2]
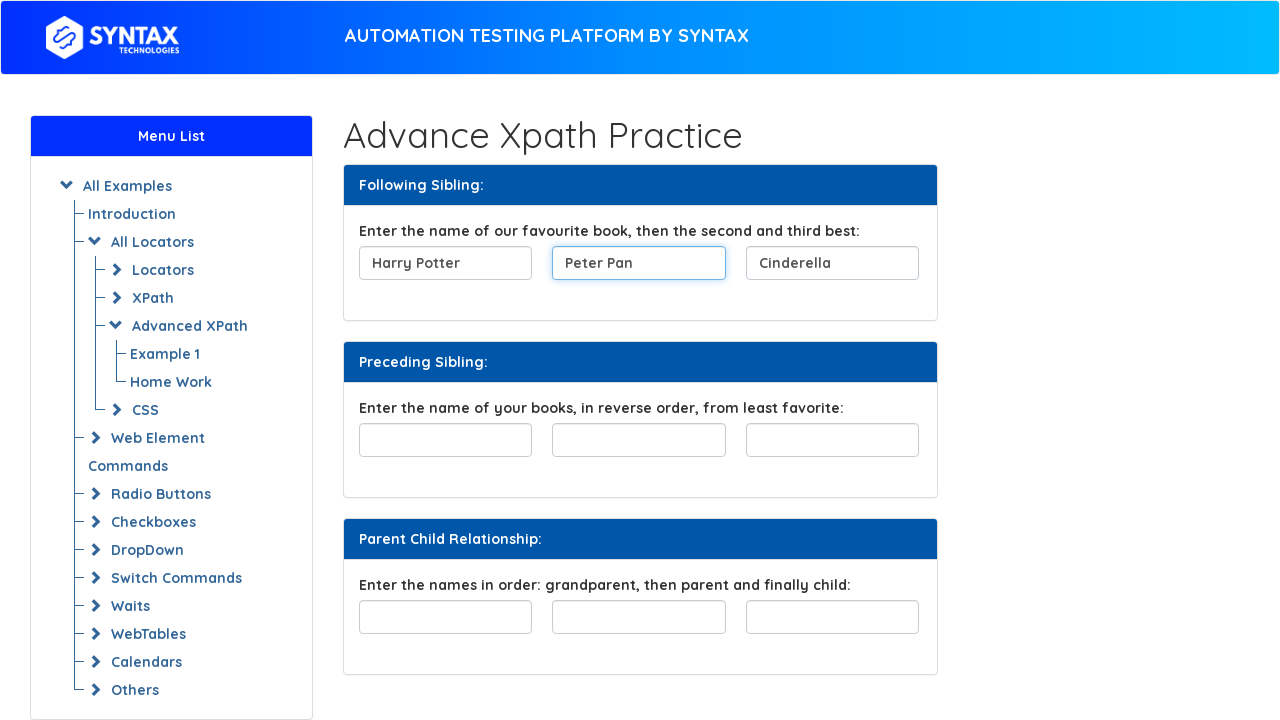

Filled first least favorite book field with 'Cinderella' using preceding-sibling XPath on xpath=//input[@id='least-favorite']/preceding-sibling::input[2]
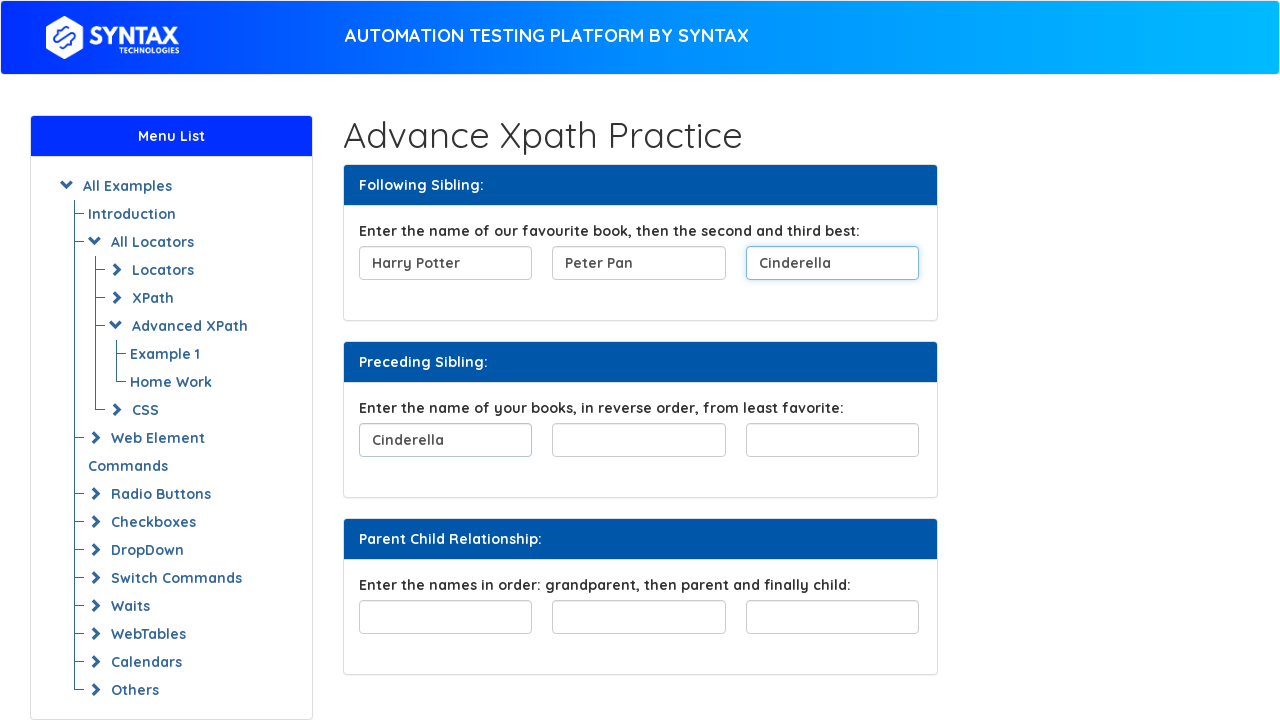

Filled second least favorite book field with 'Peter Pan' using preceding-sibling XPath on xpath=//input[@id='least-favorite']/preceding-sibling::input[1]
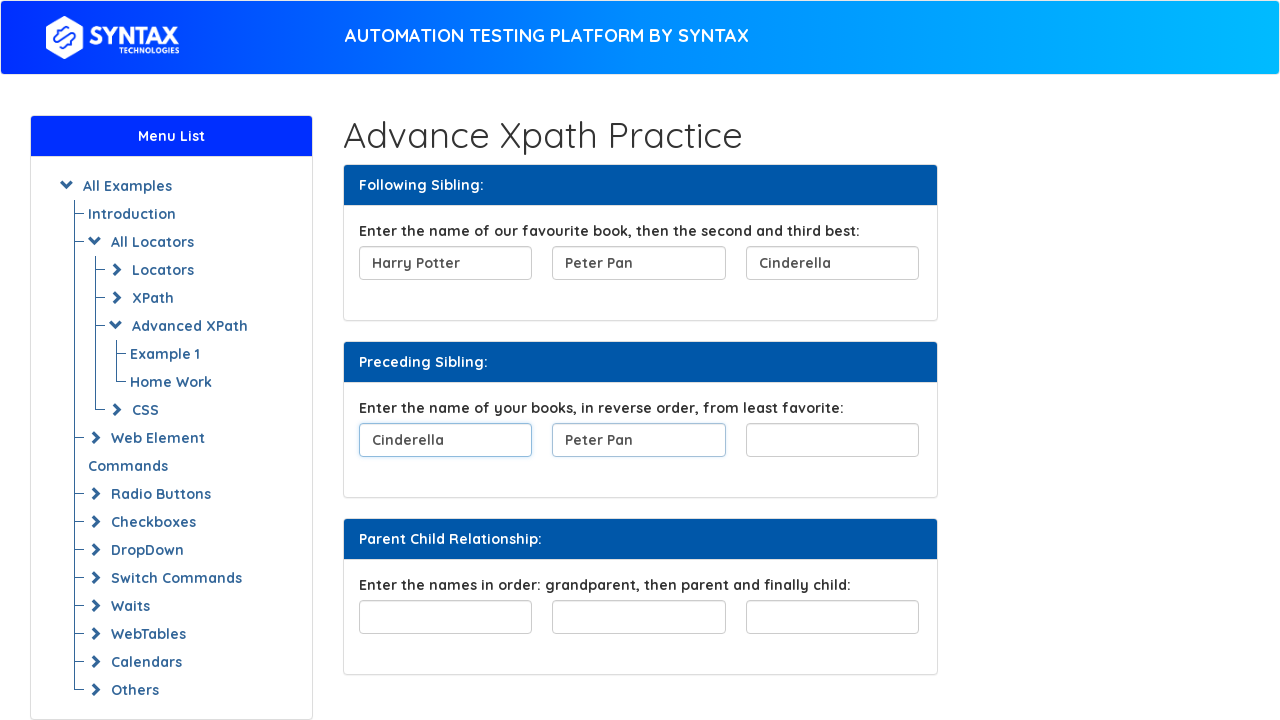

Filled least favorite book field with 'Harry Potter' on input#least-favorite
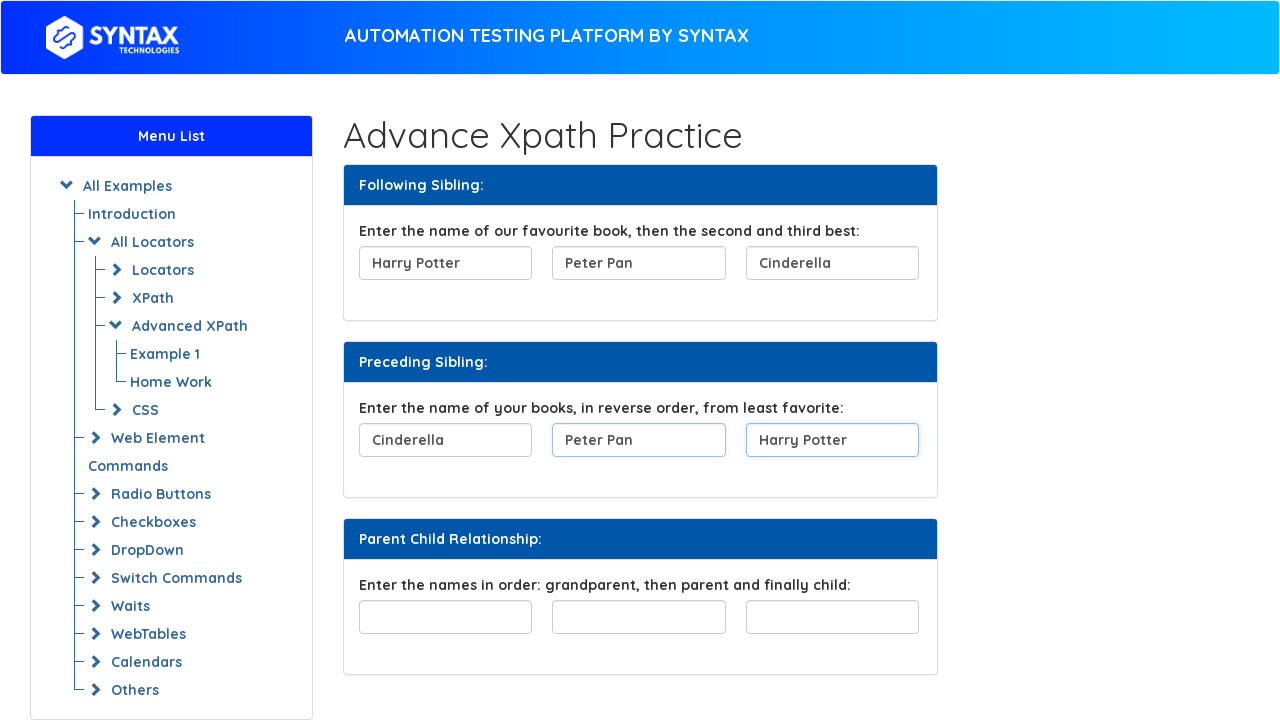

Filled family tree grandparent field with 'grandparent' using parent-child XPath on xpath=//div[@id='familyTree']/child::input[1]
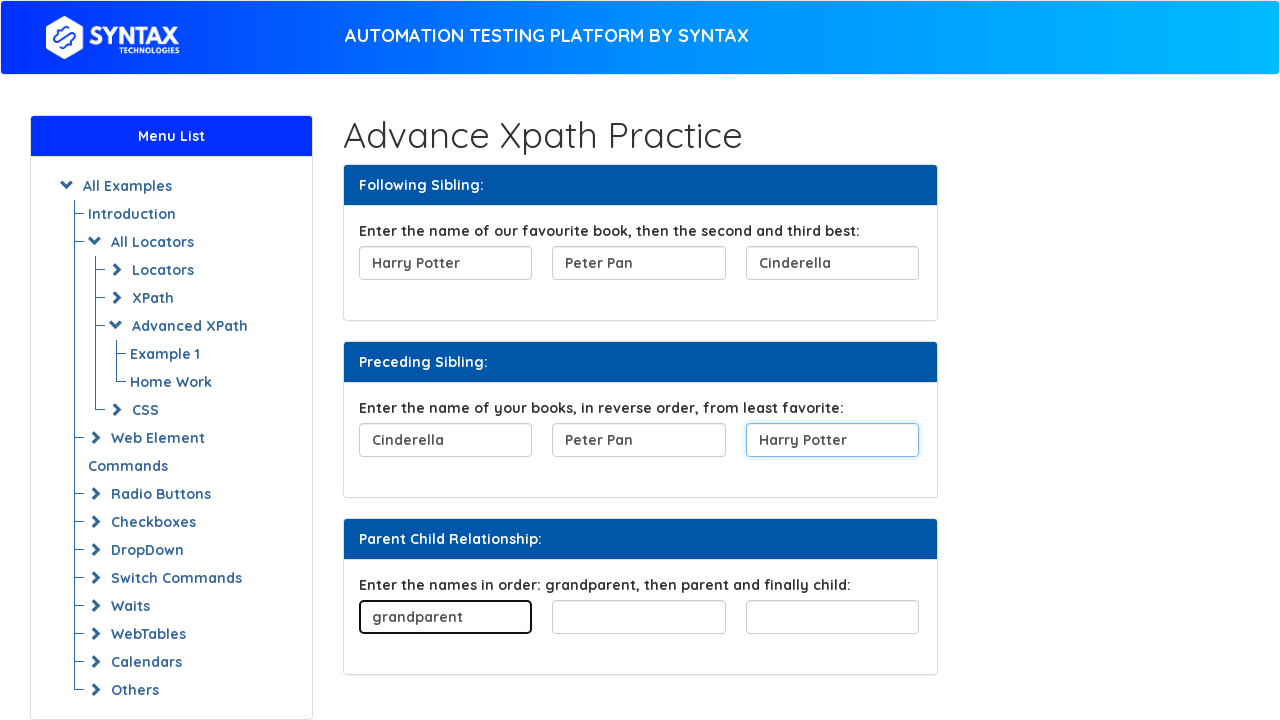

Filled family tree parent field with 'parent' using parent-child XPath on xpath=//div[@id='familyTree']/child::input[2]
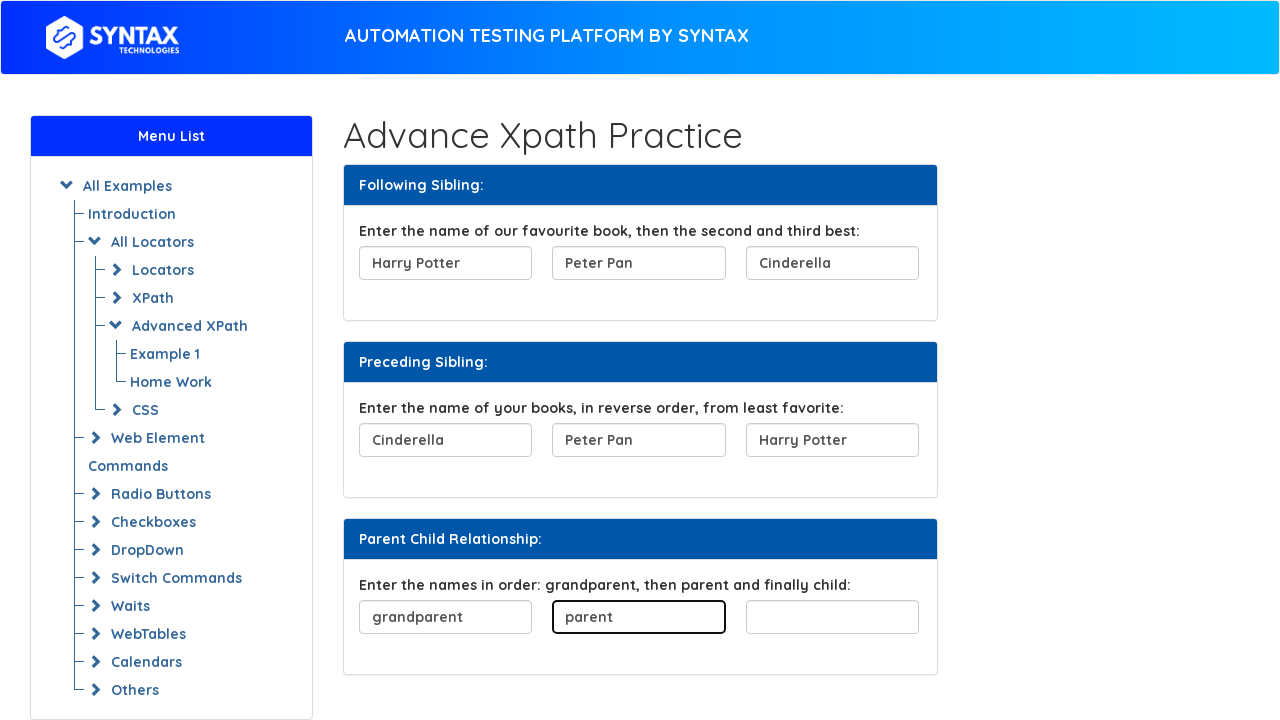

Filled family tree child field with 'child' using parent-child XPath on xpath=//div[@id='familyTree']/child::input[3]
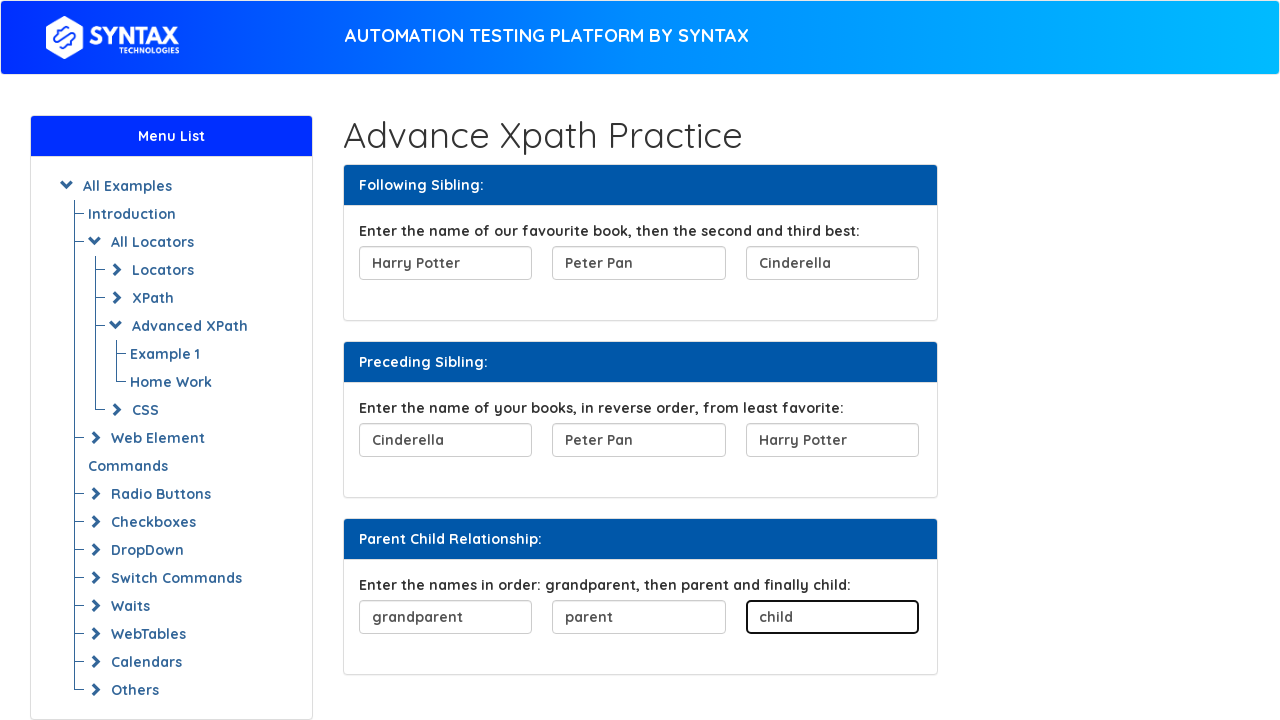

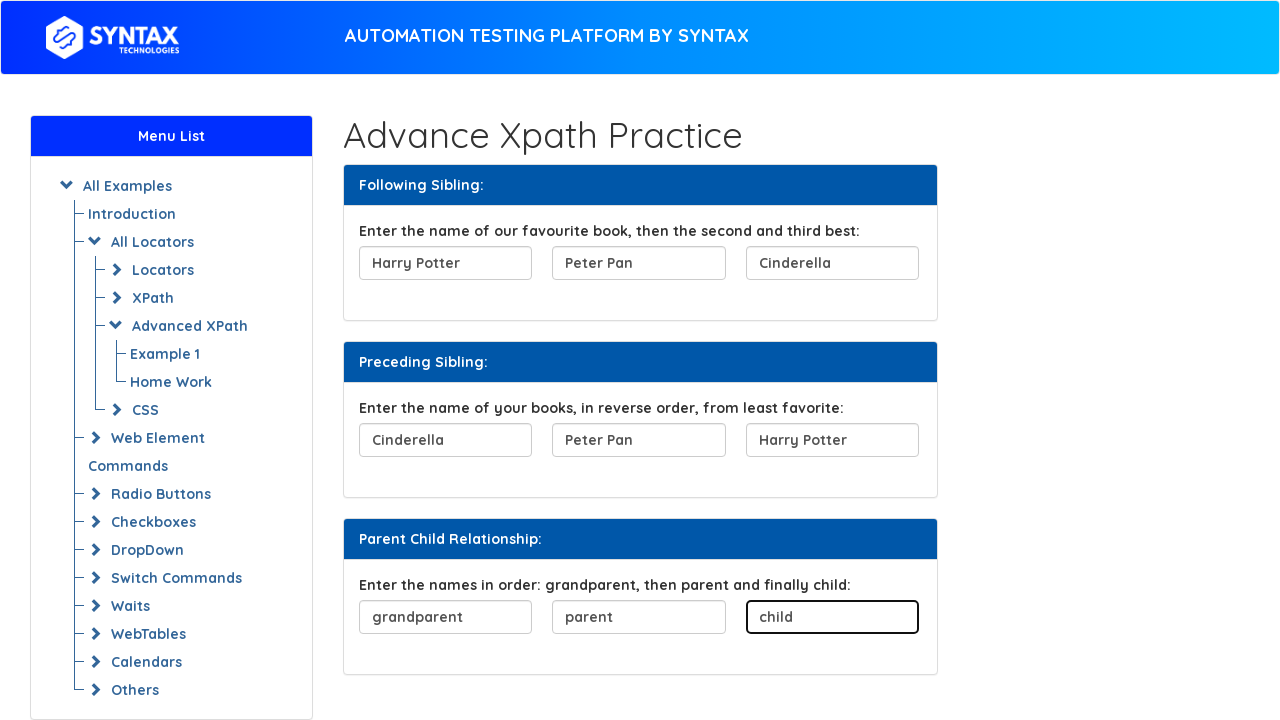